Tests window switching using a simplified approach to open a new window and verify content in the new window

Starting URL: https://the-internet.herokuapp.com/windows

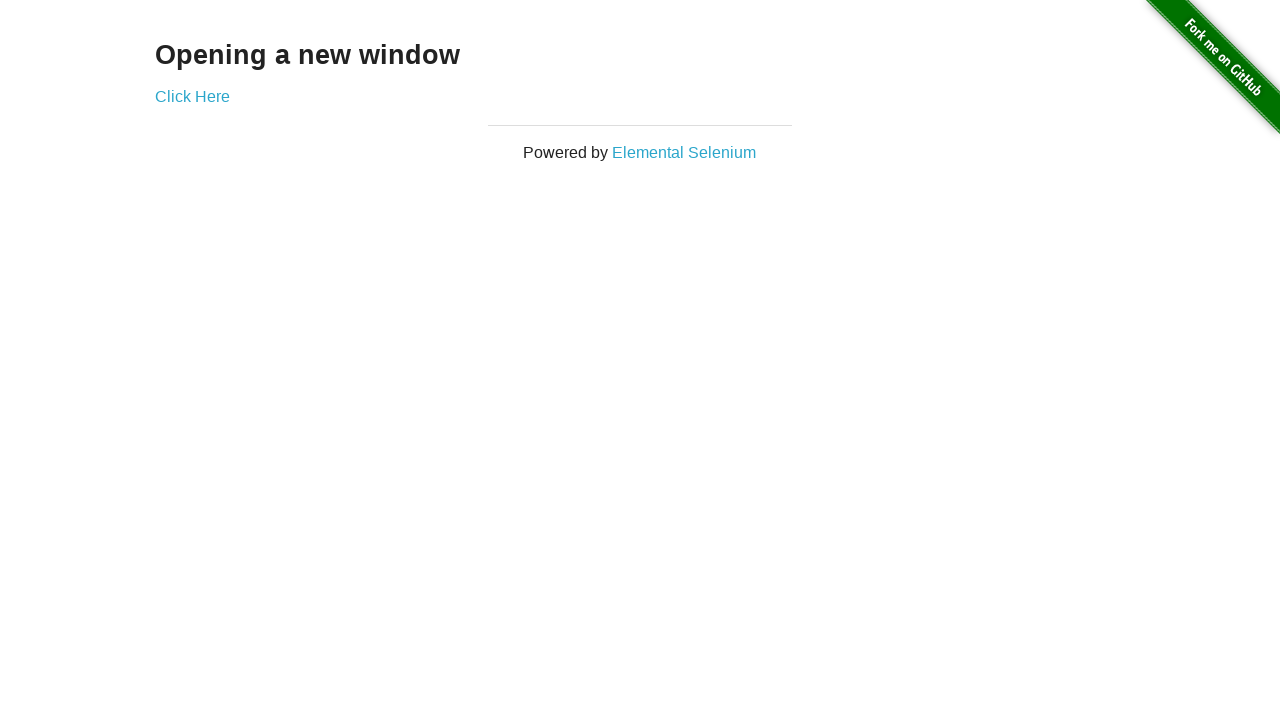

Clicked 'Click Here' link to open new window at (192, 96) on text=Click Here
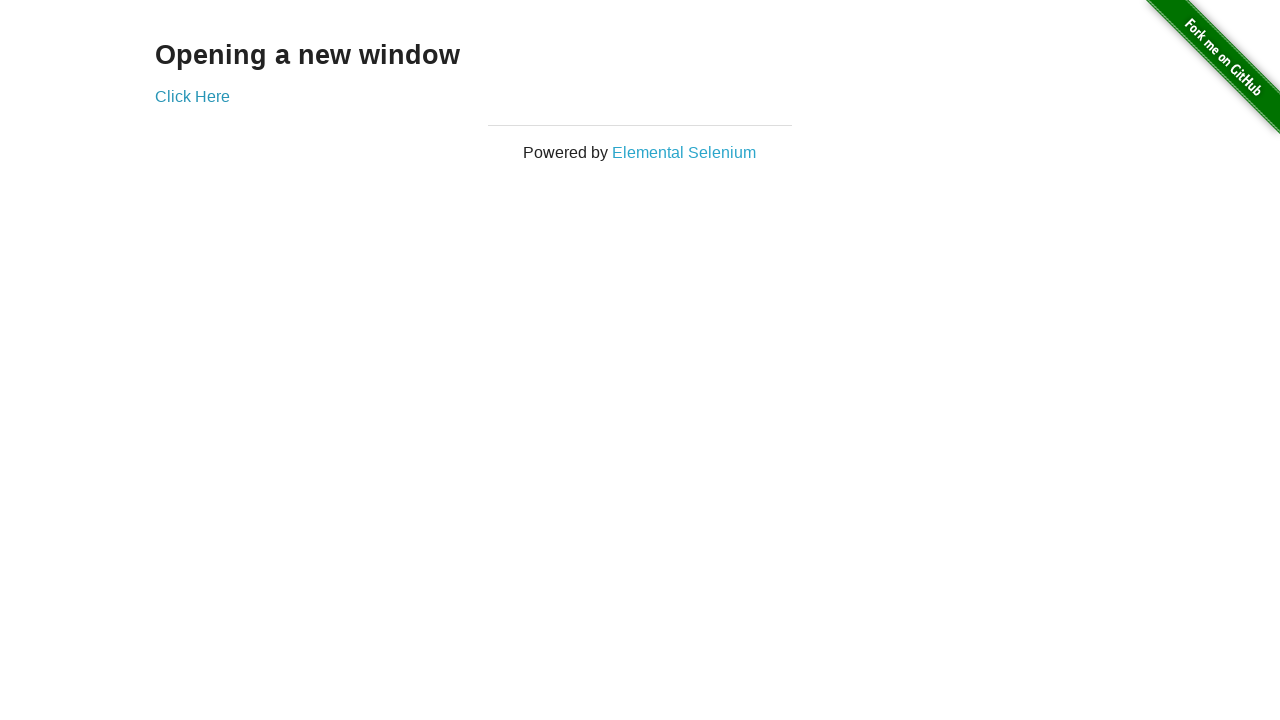

Captured new window/popup page object
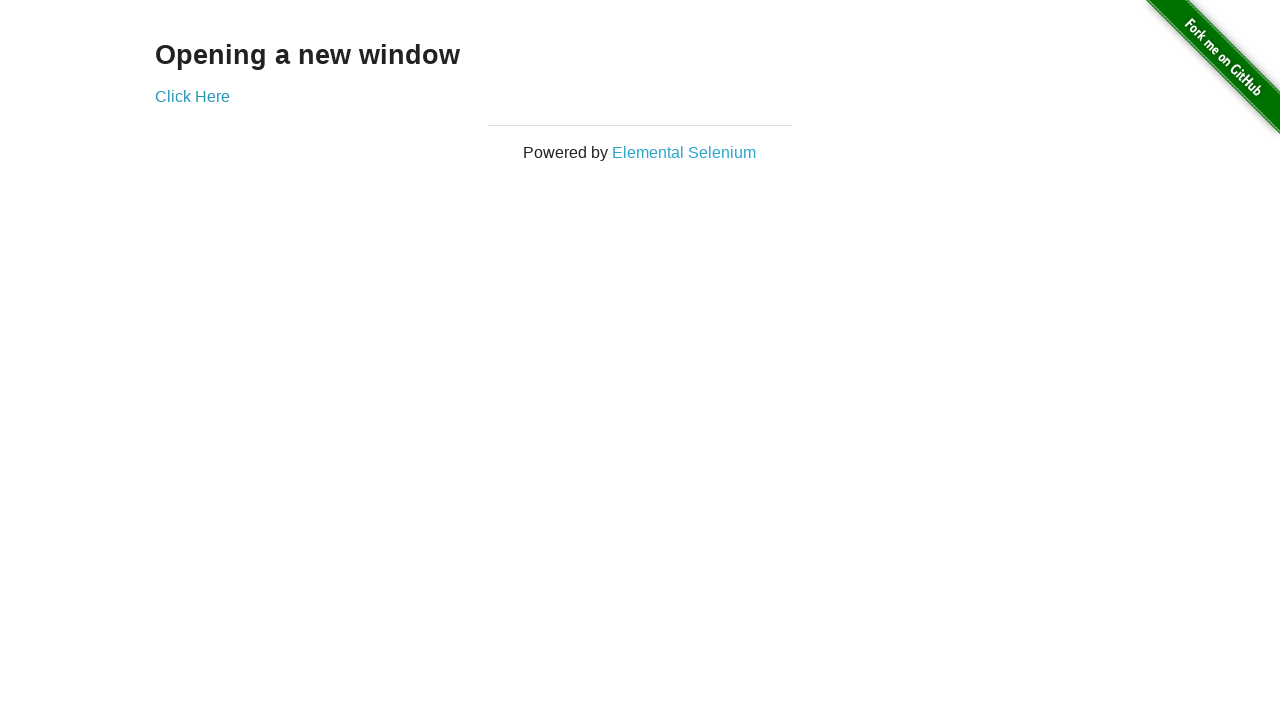

New window page fully loaded
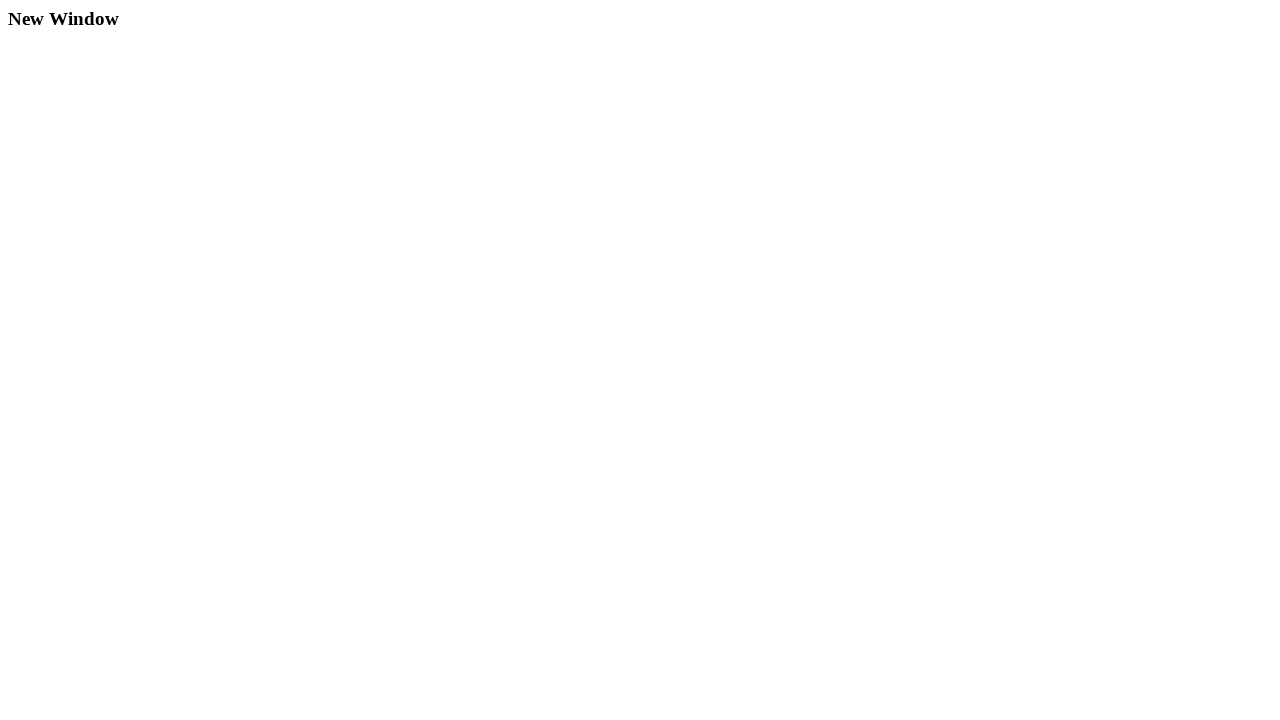

Located h3 element in new window
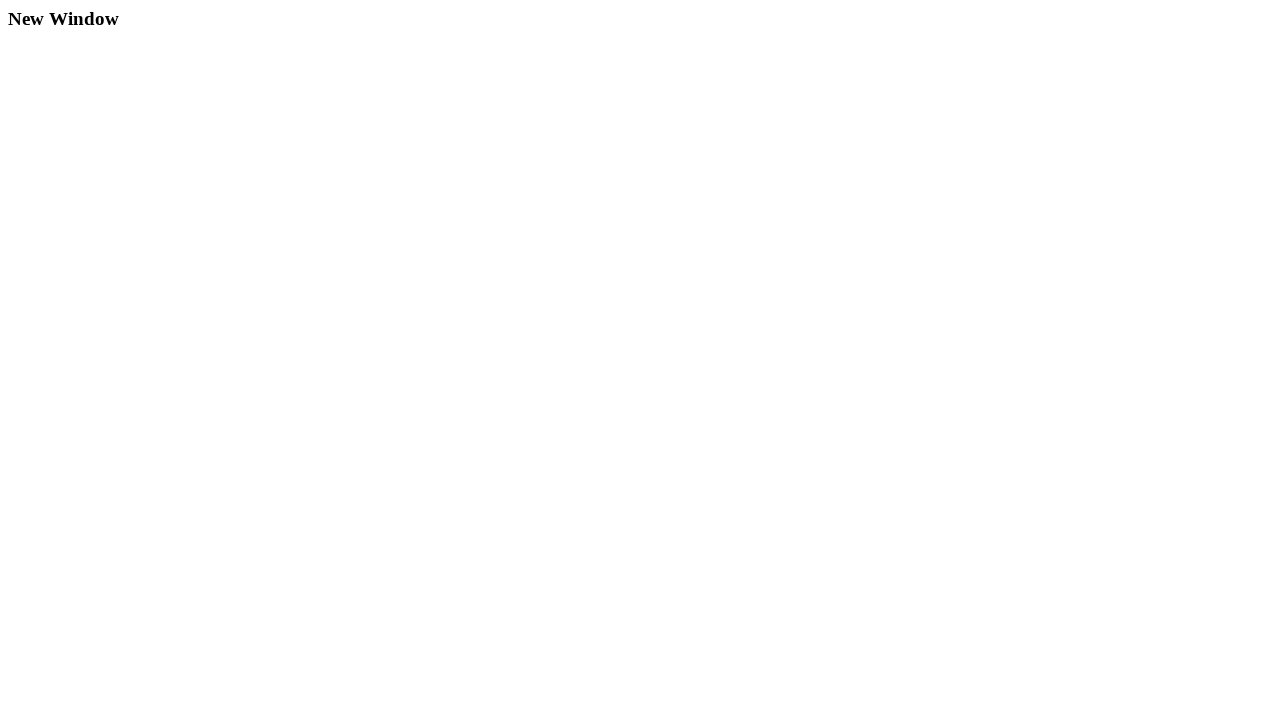

Verified h3 element is visible in new window
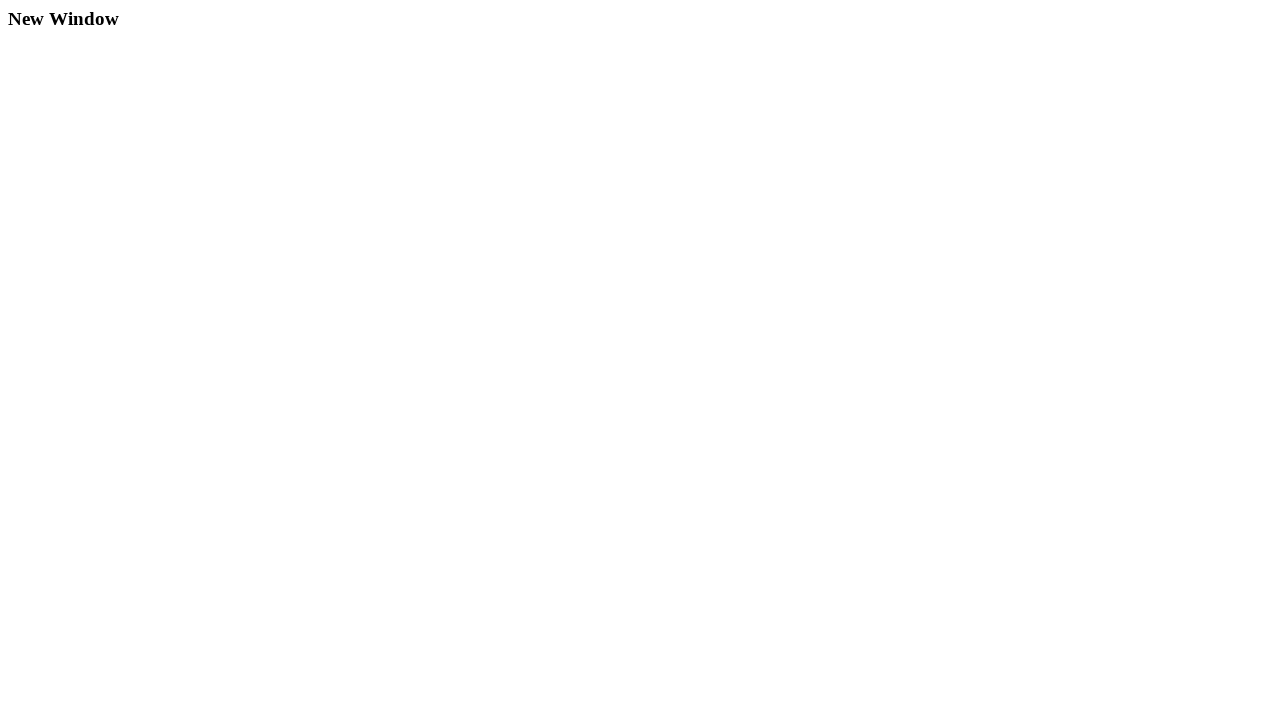

Closed new window
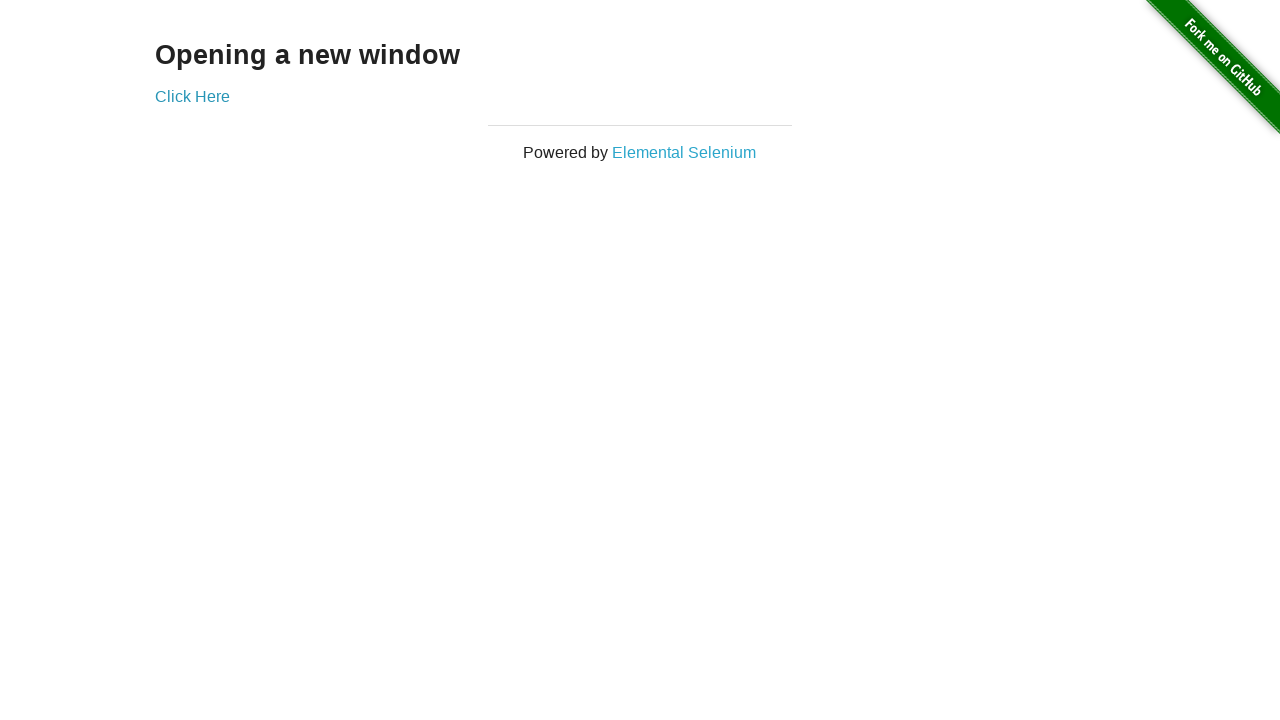

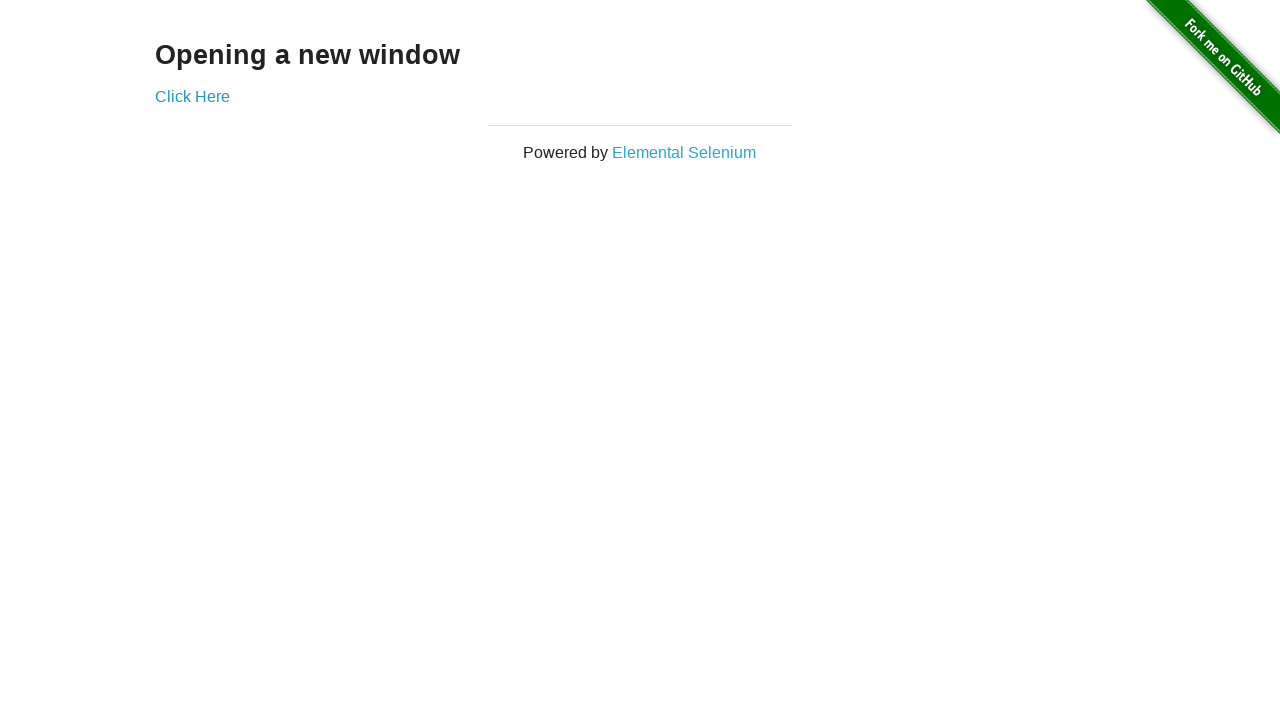